Navigates to ValueLabs website and verifies that the page title contains the expected company name and description.

Starting URL: https://www.valuelabs.com/

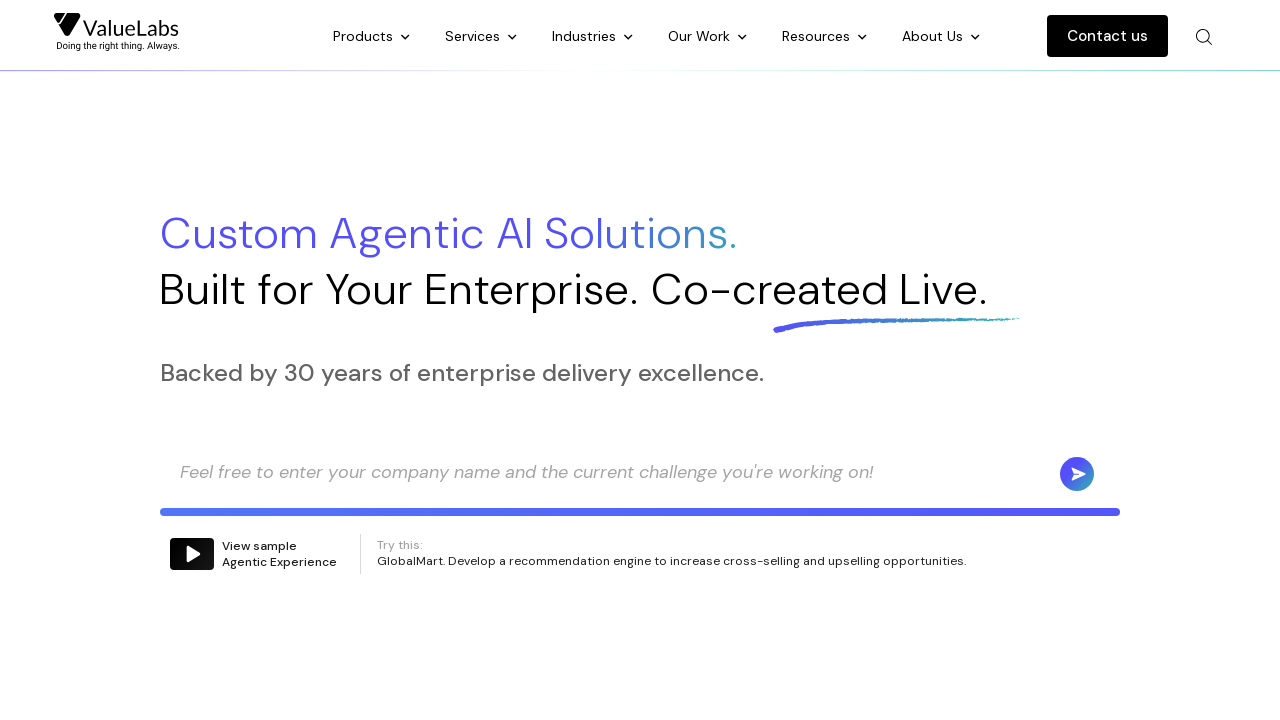

Waited for page to load - DOM content loaded
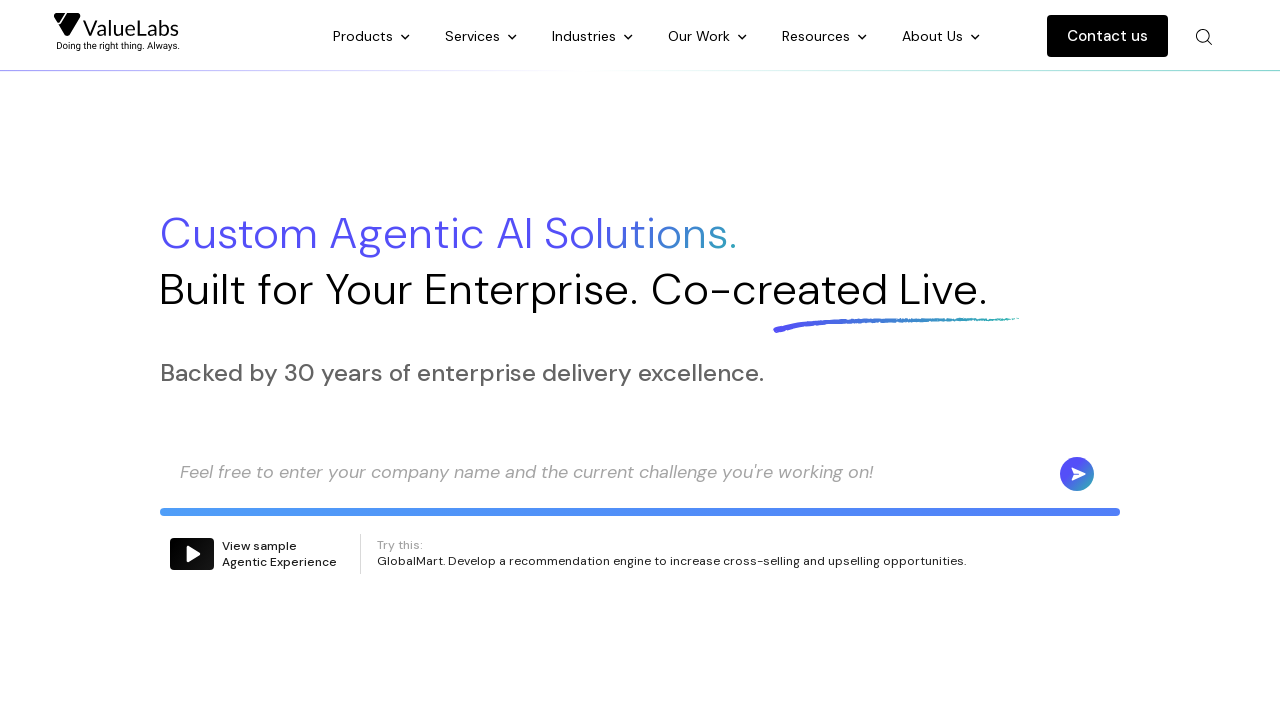

Retrieved page title: Agentic AI Services Company | ValueLabs
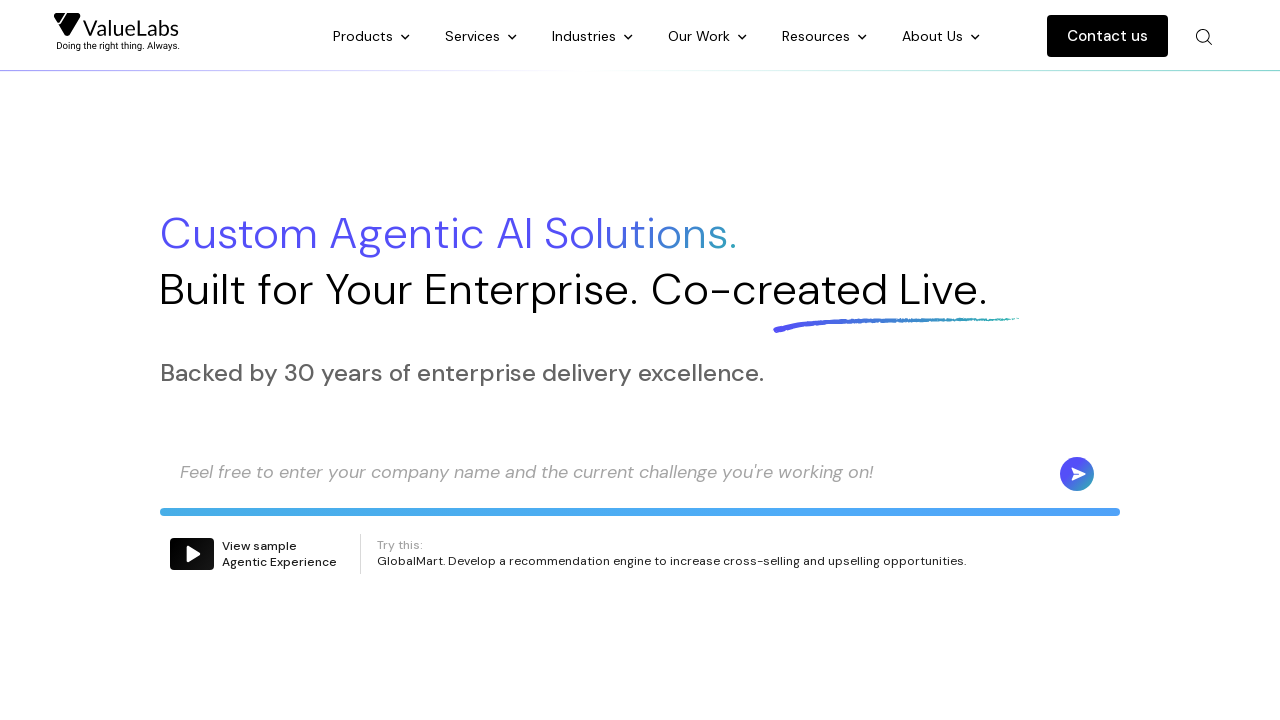

Verified page title contains expected company name and description
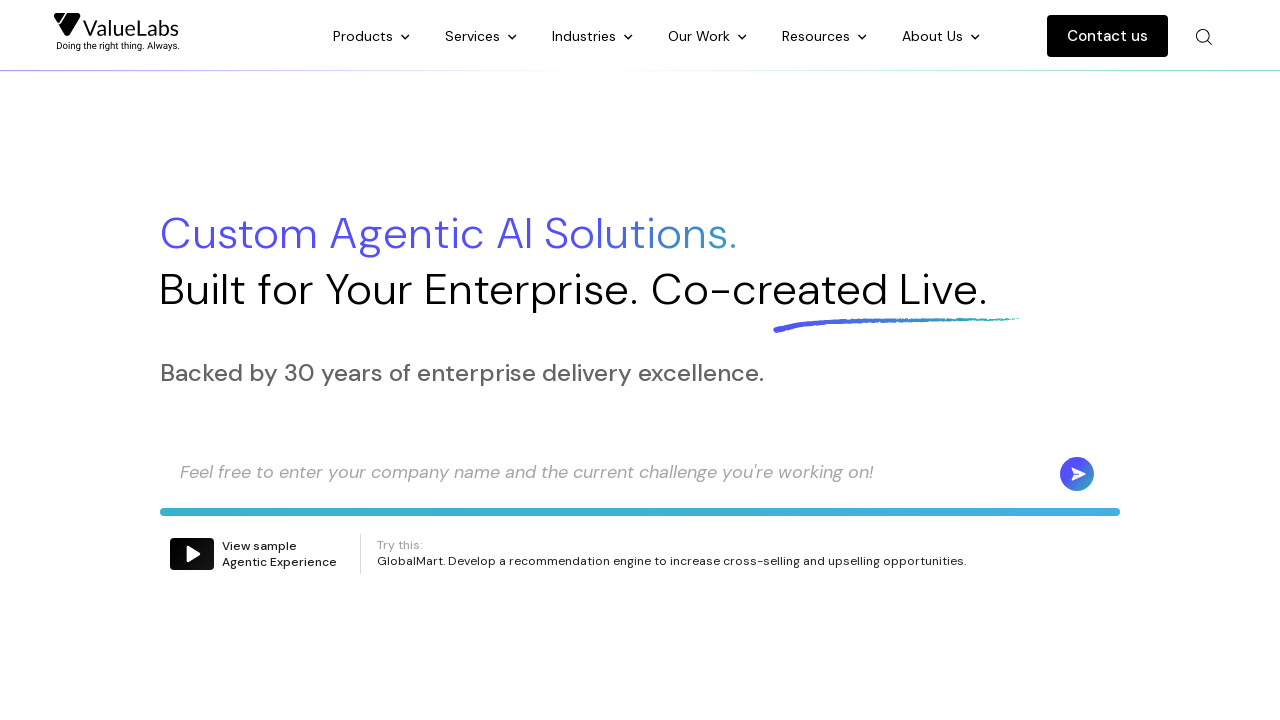

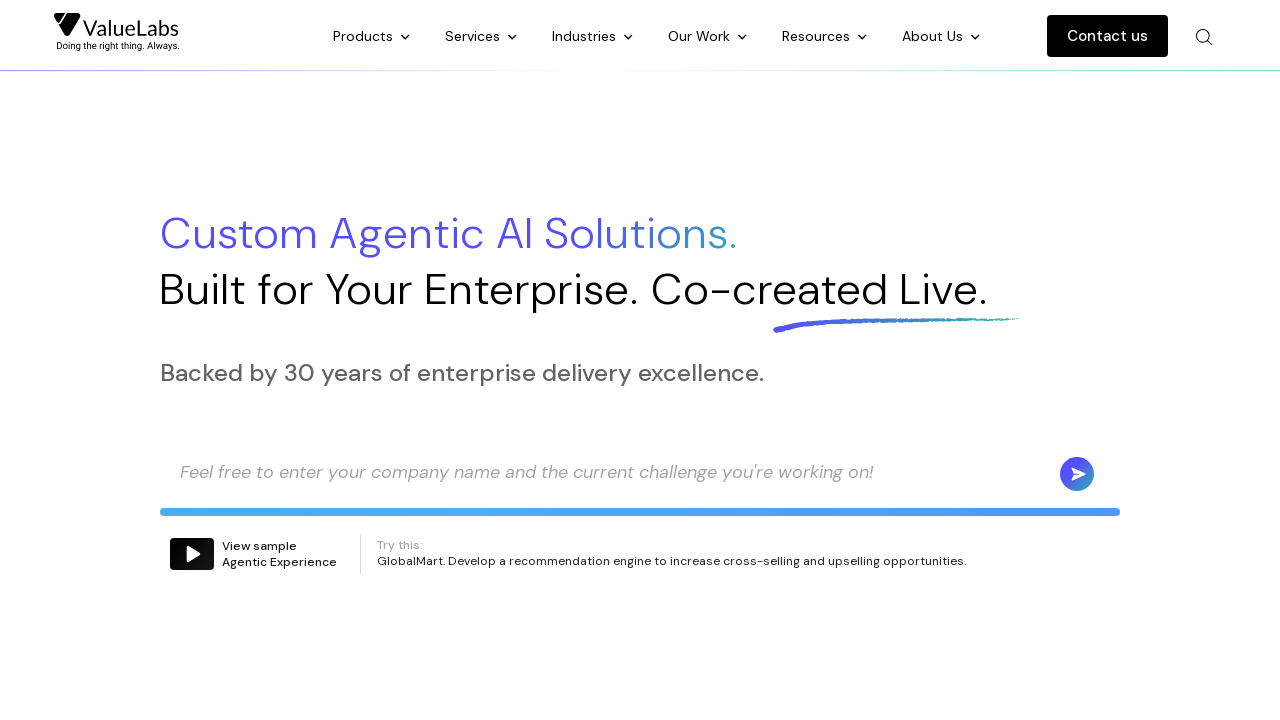